Tests the search functionality on Emol news website by entering a search term in the search box, clicking the search button, and verifying that search results are displayed.

Starting URL: https://www.emol.com/

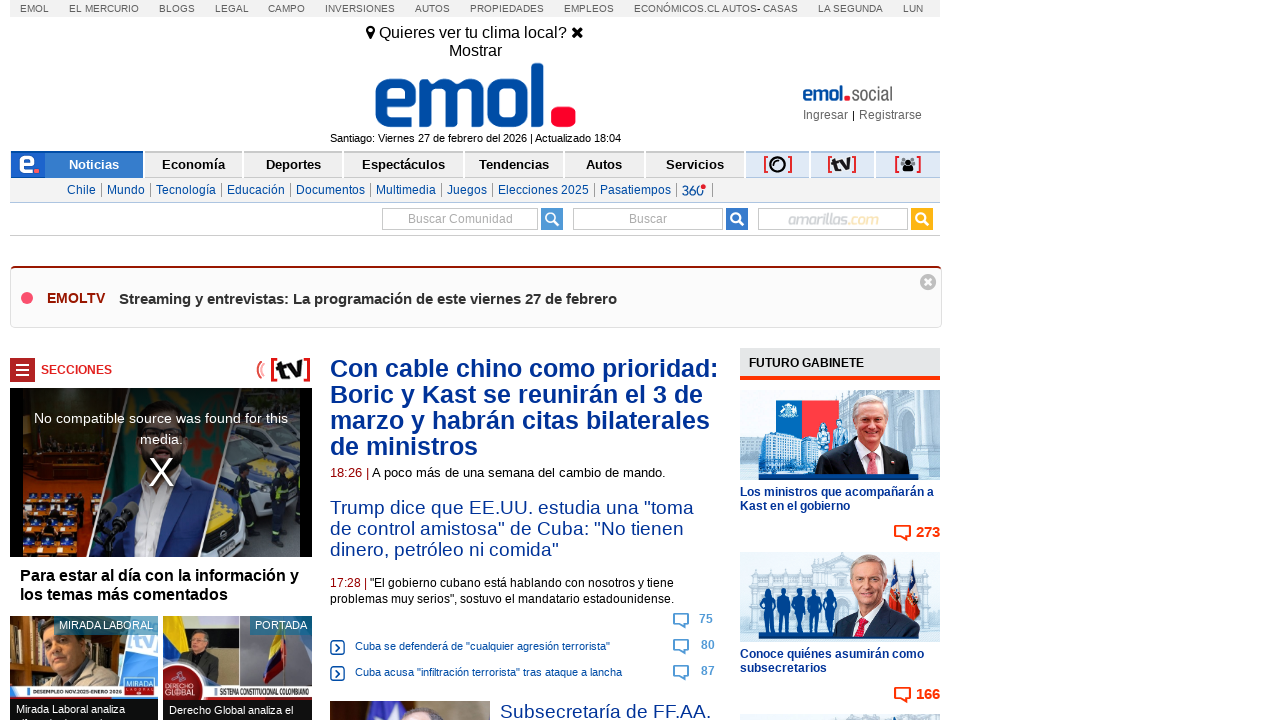

Waited for page to load - date element visible
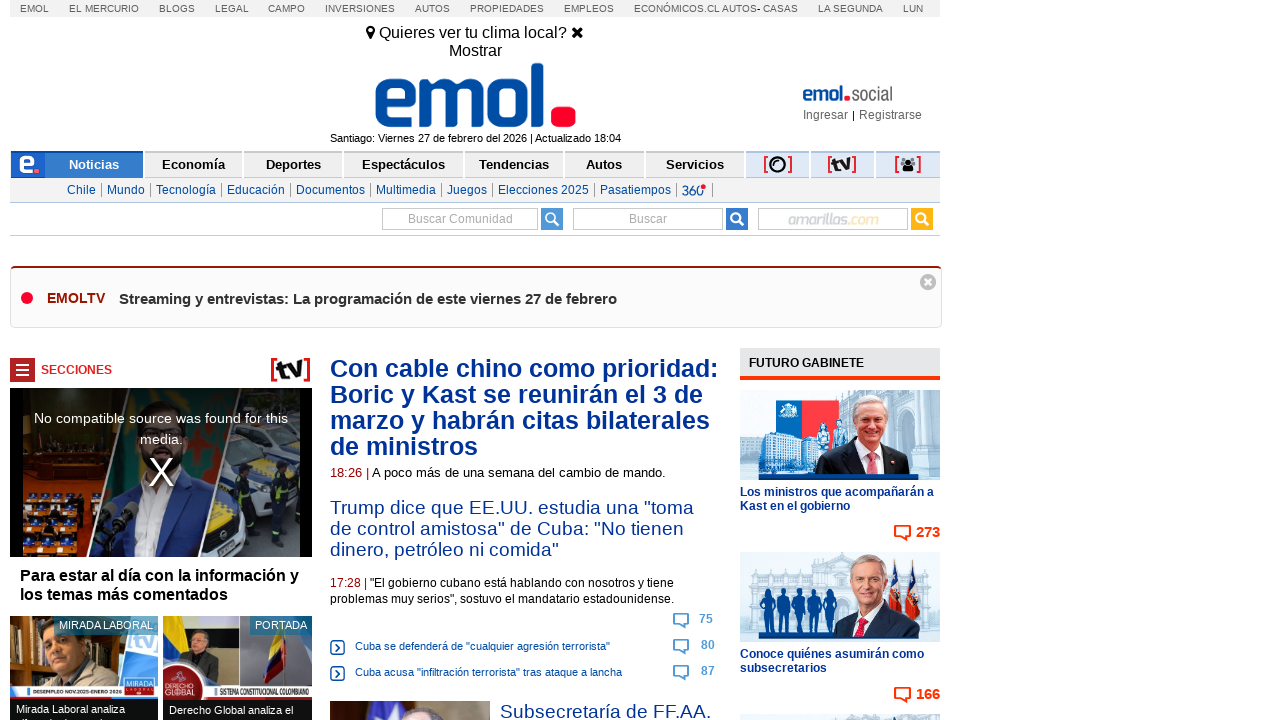

Filled search field with 'deportes' on #frase_busqueda
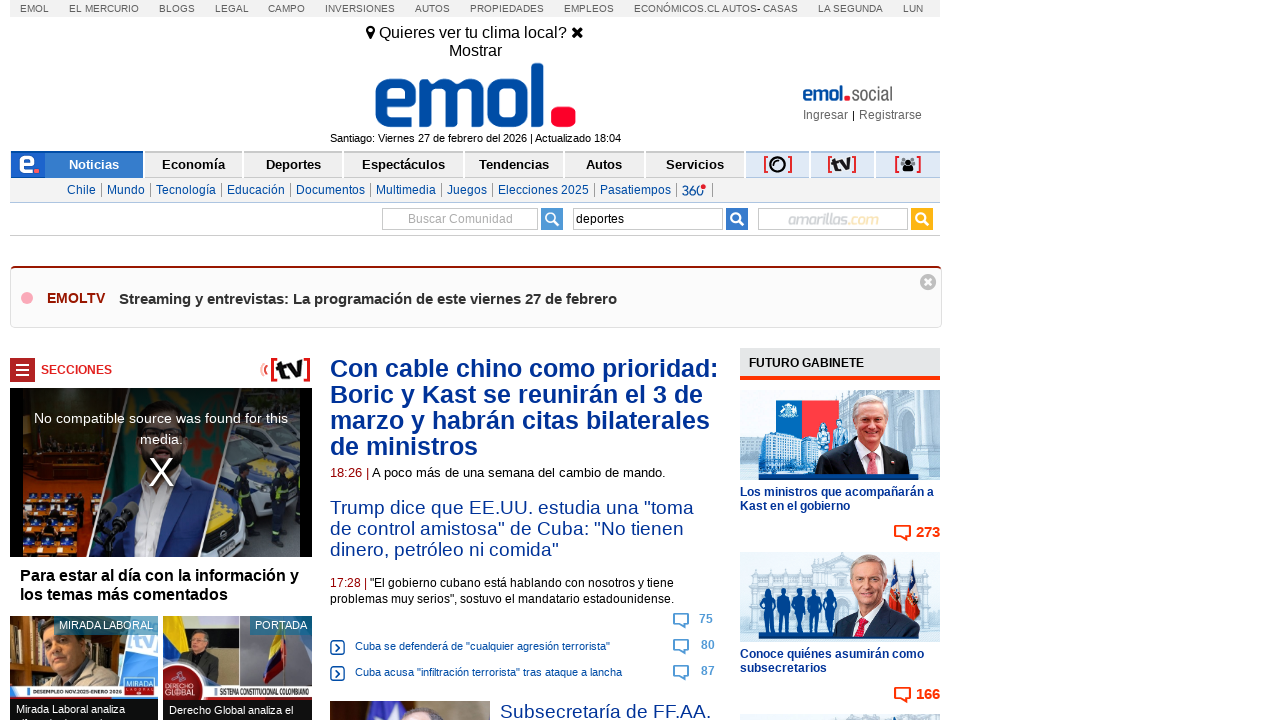

Clicked search button at (737, 219) on #ucHomePage_cuHeader_cuBuscador_logoLupa
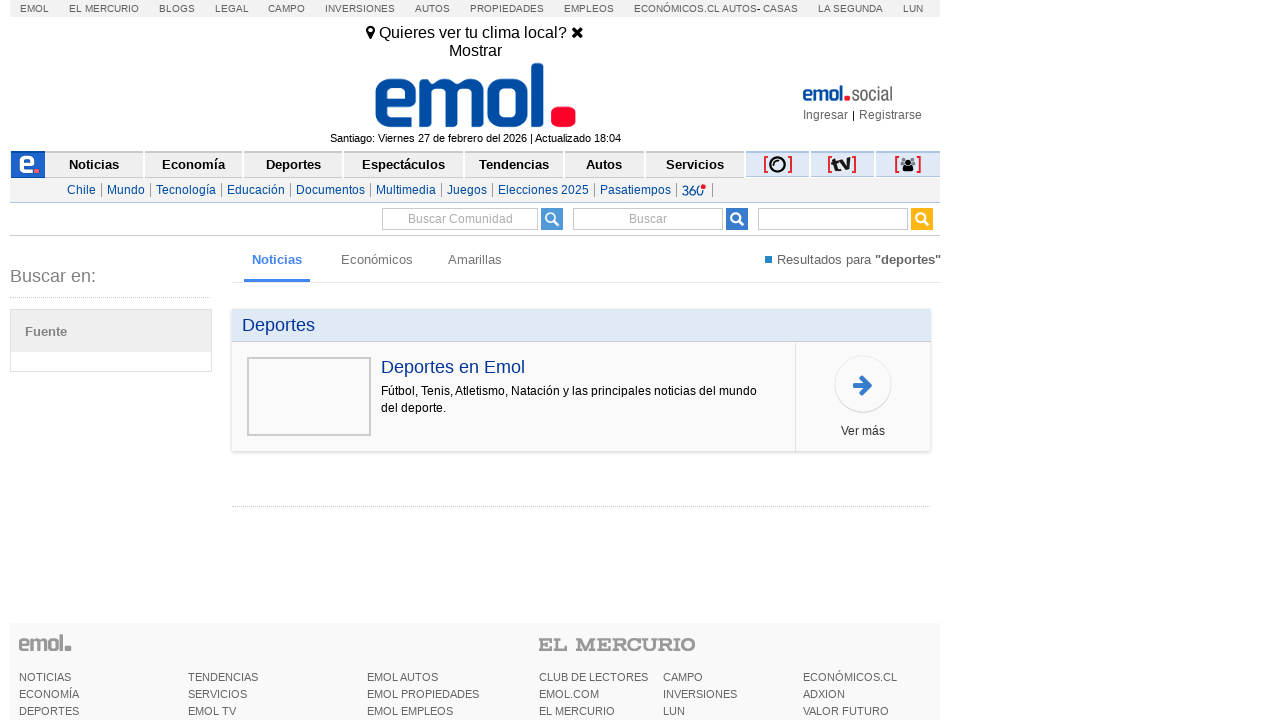

Search results loaded successfully
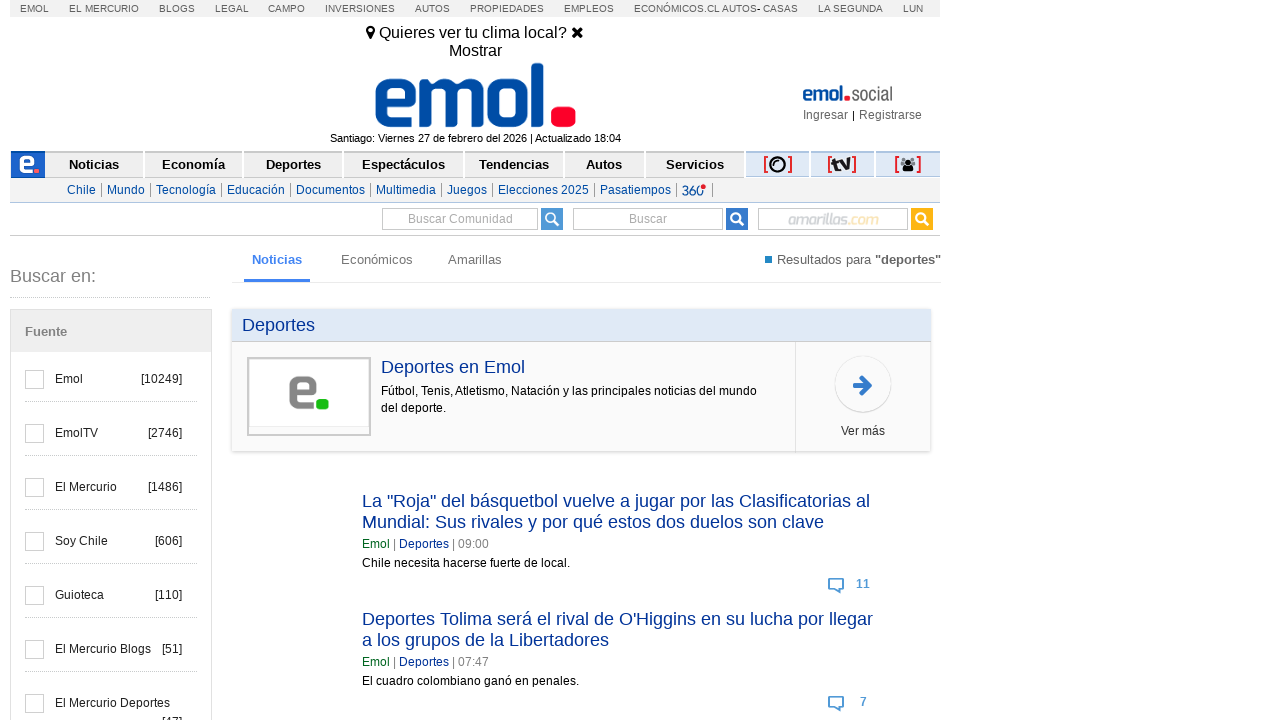

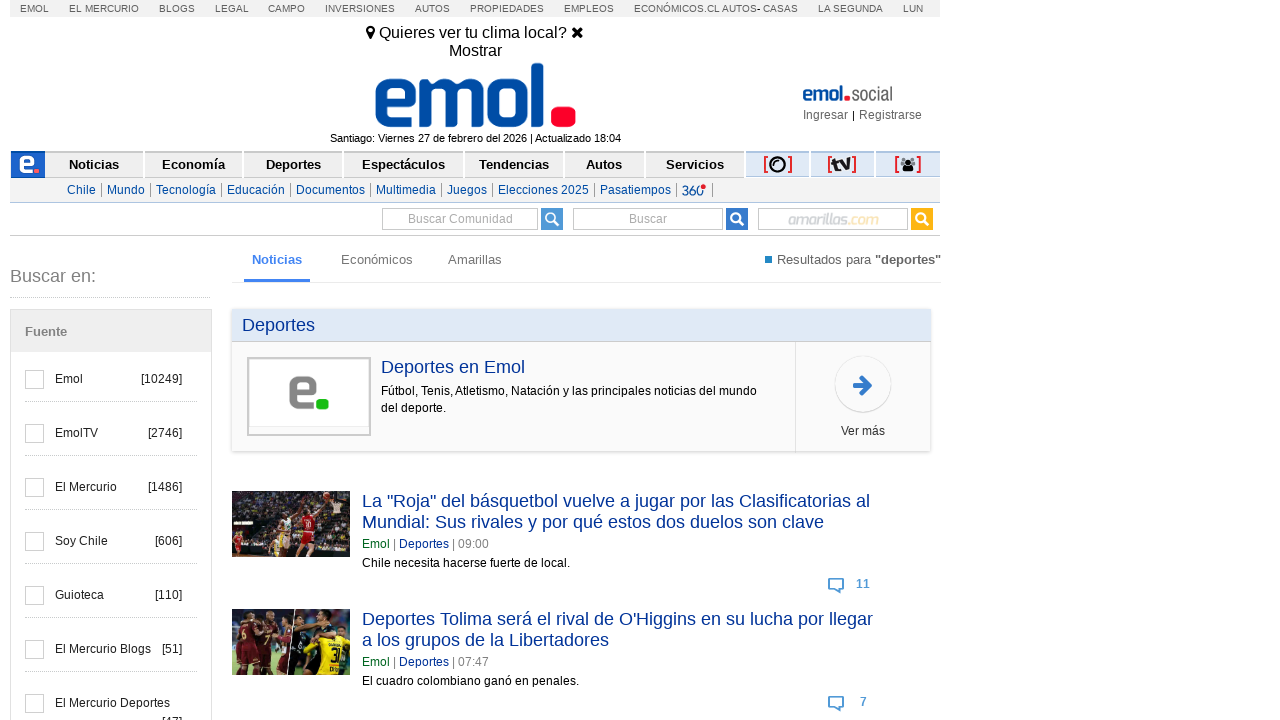